Tests that clicking 'Sign up' link opens the signup modal with the correct title

Starting URL: https://www.demoblaze.com

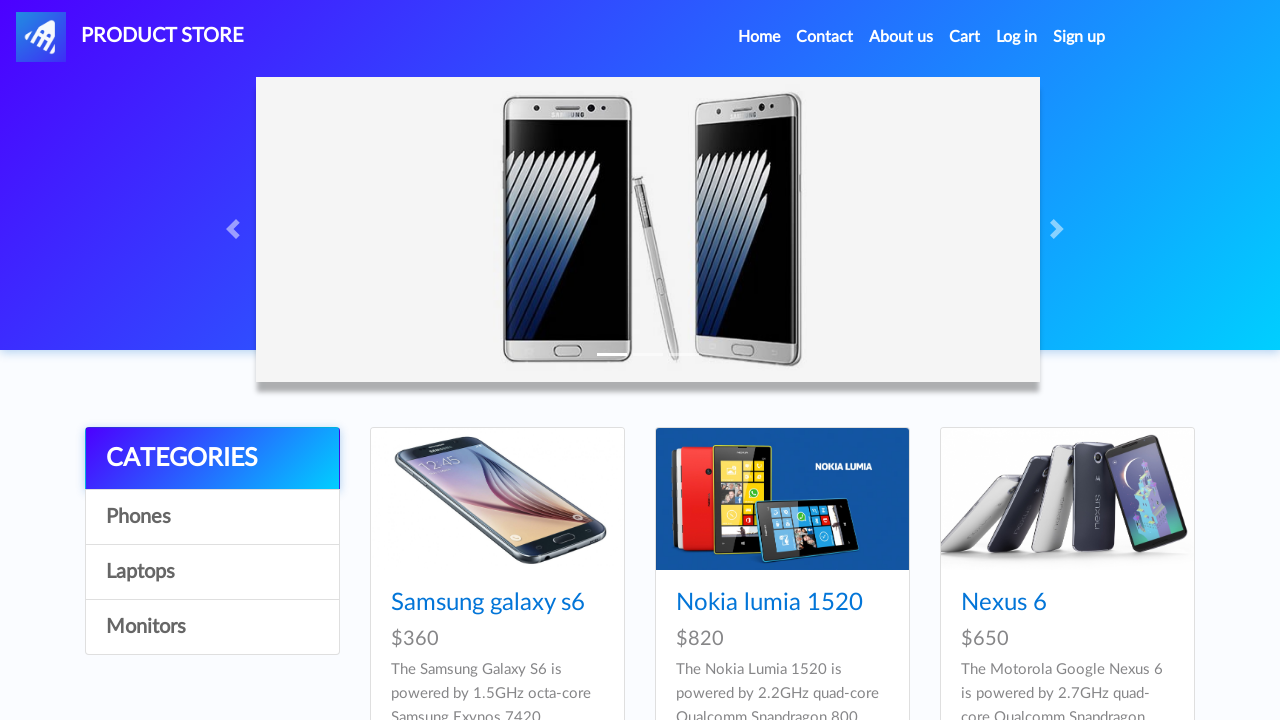

Clicked 'Sign up' link in header at (1079, 37) on a[data-target='#signInModal']
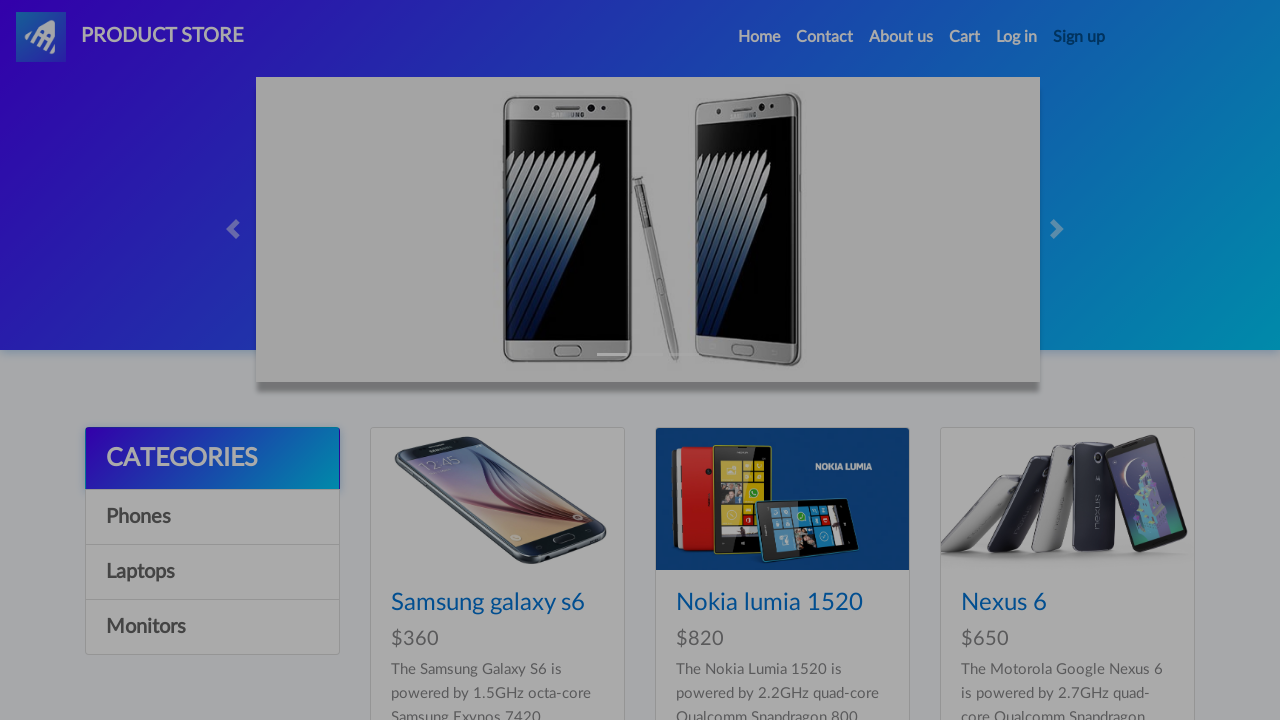

Signup modal appeared with label visible
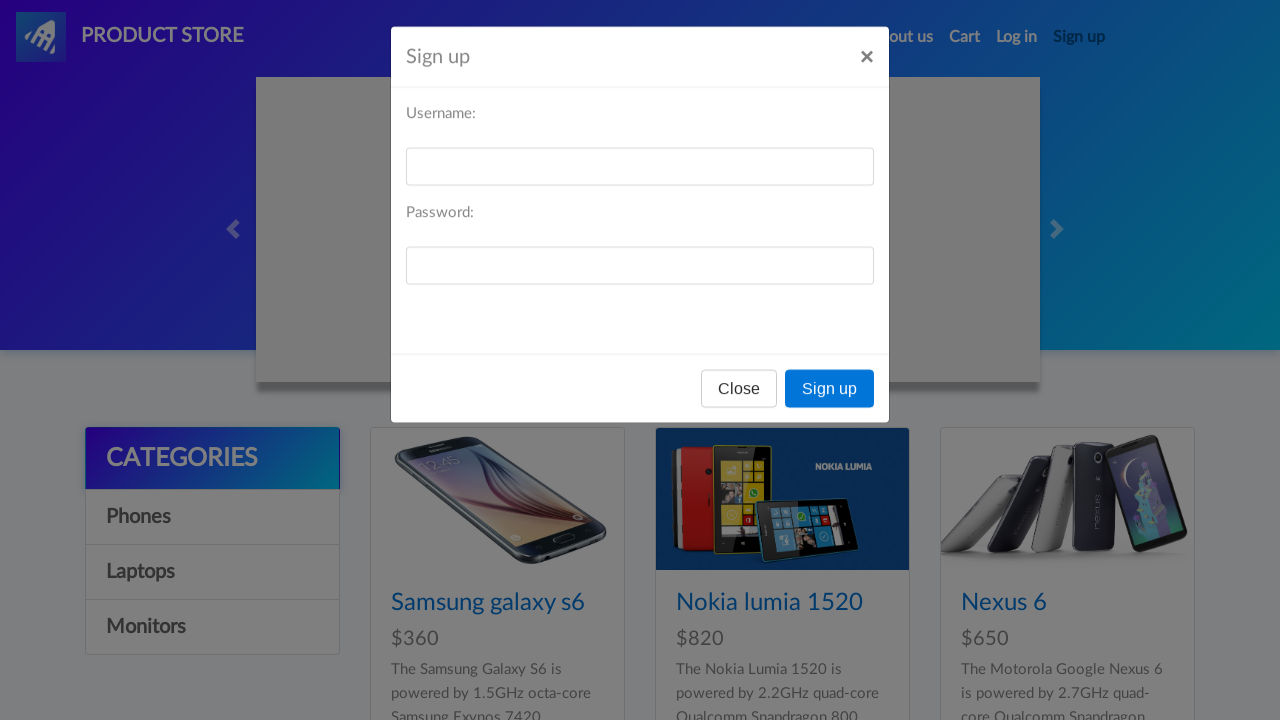

Retrieved modal title text: 'Sign up'
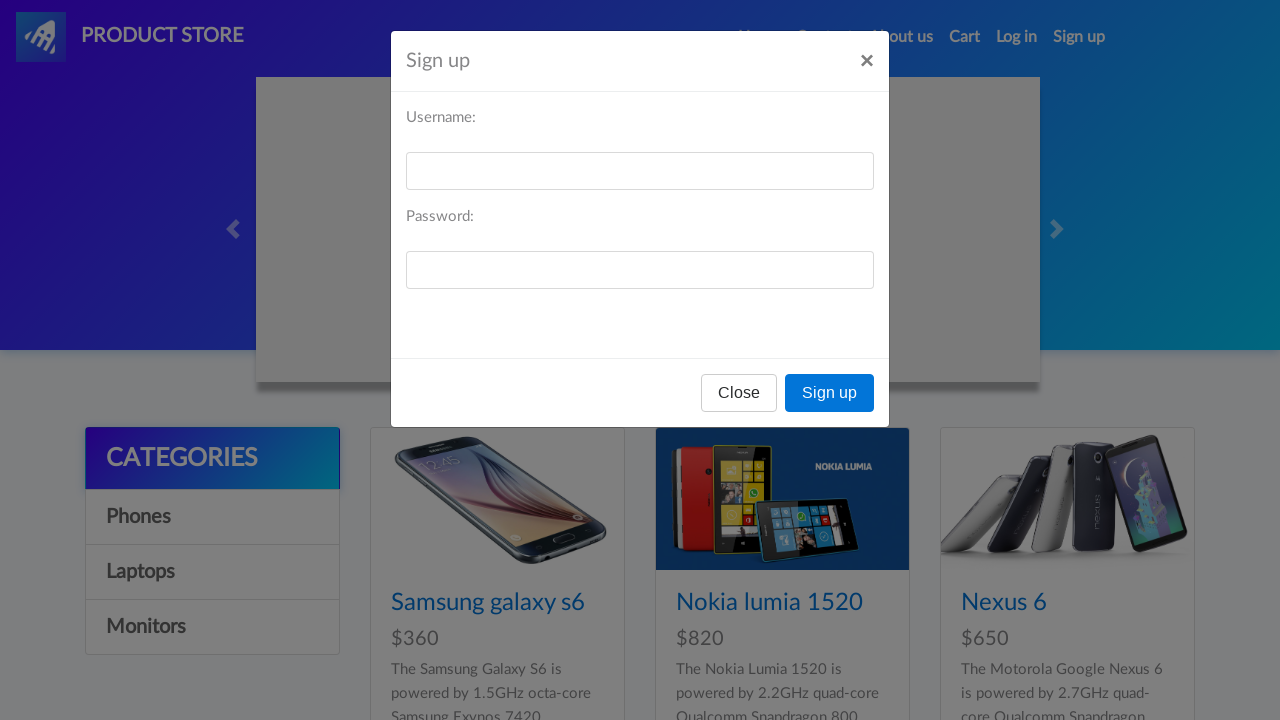

Verified modal title is 'Sign up'
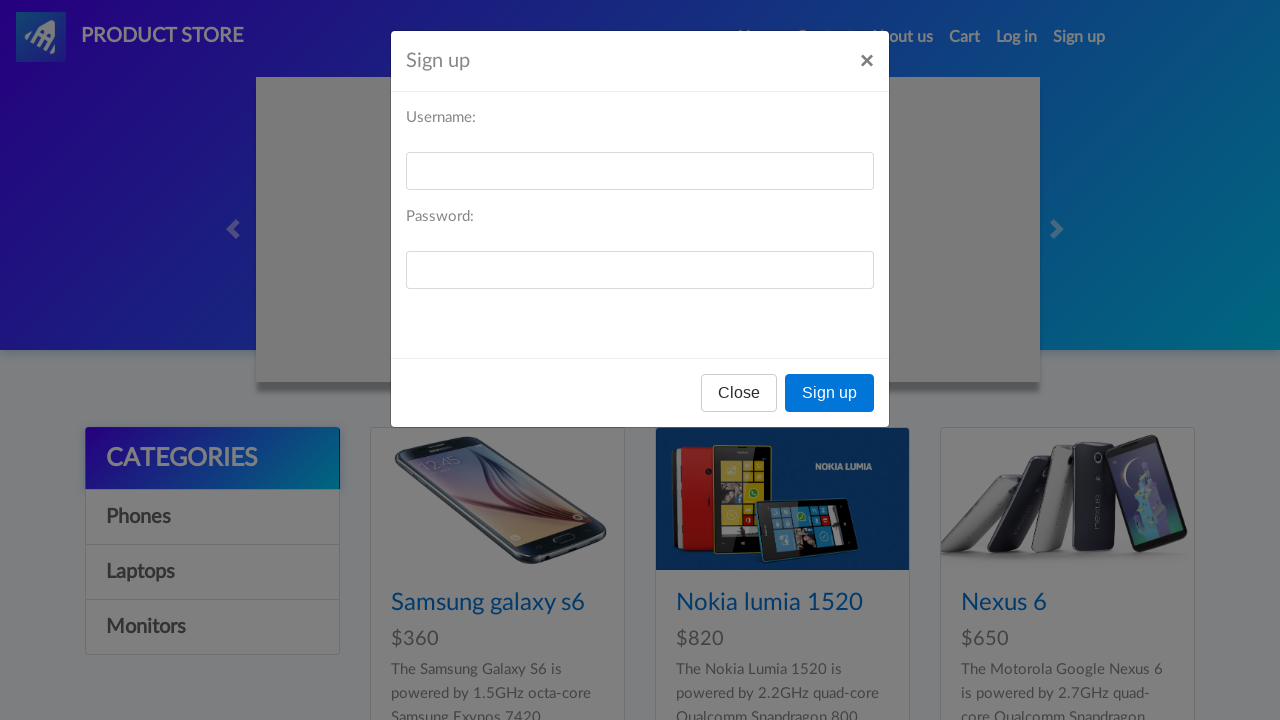

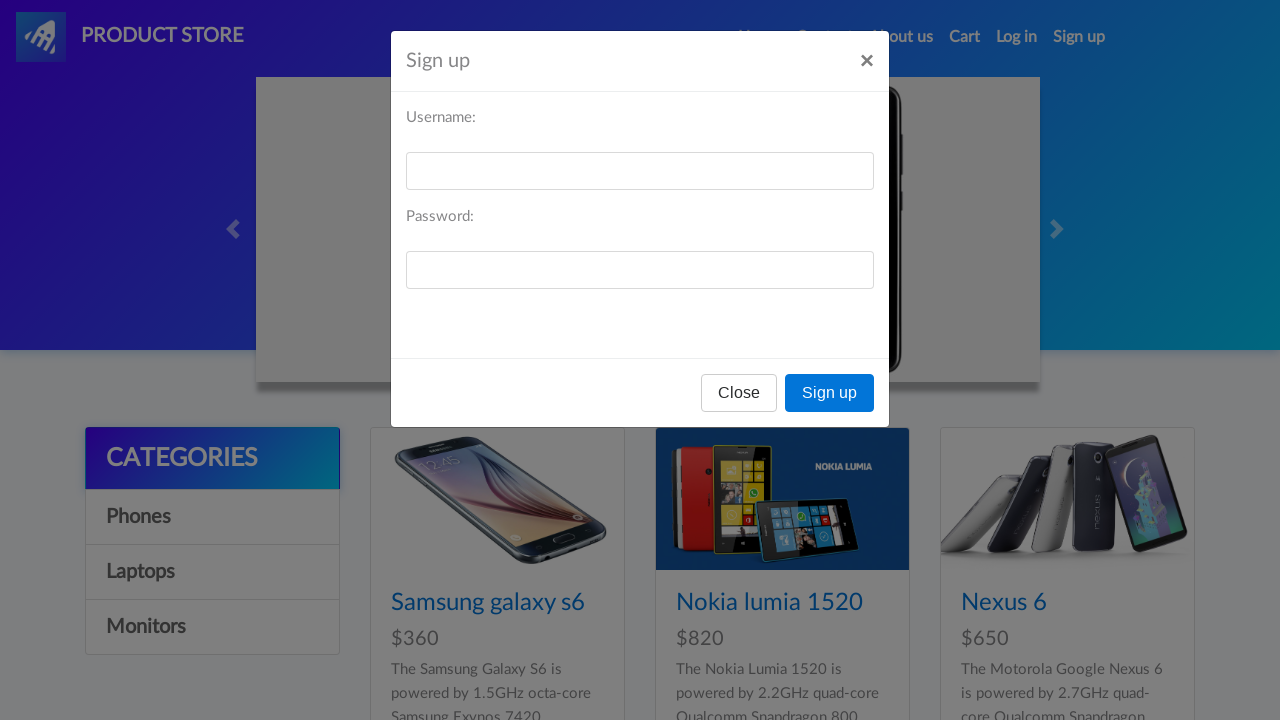